Tests navigation to 404 status code page and verifies the correct status message is displayed.

Starting URL: https://the-internet.herokuapp.com/status_codes

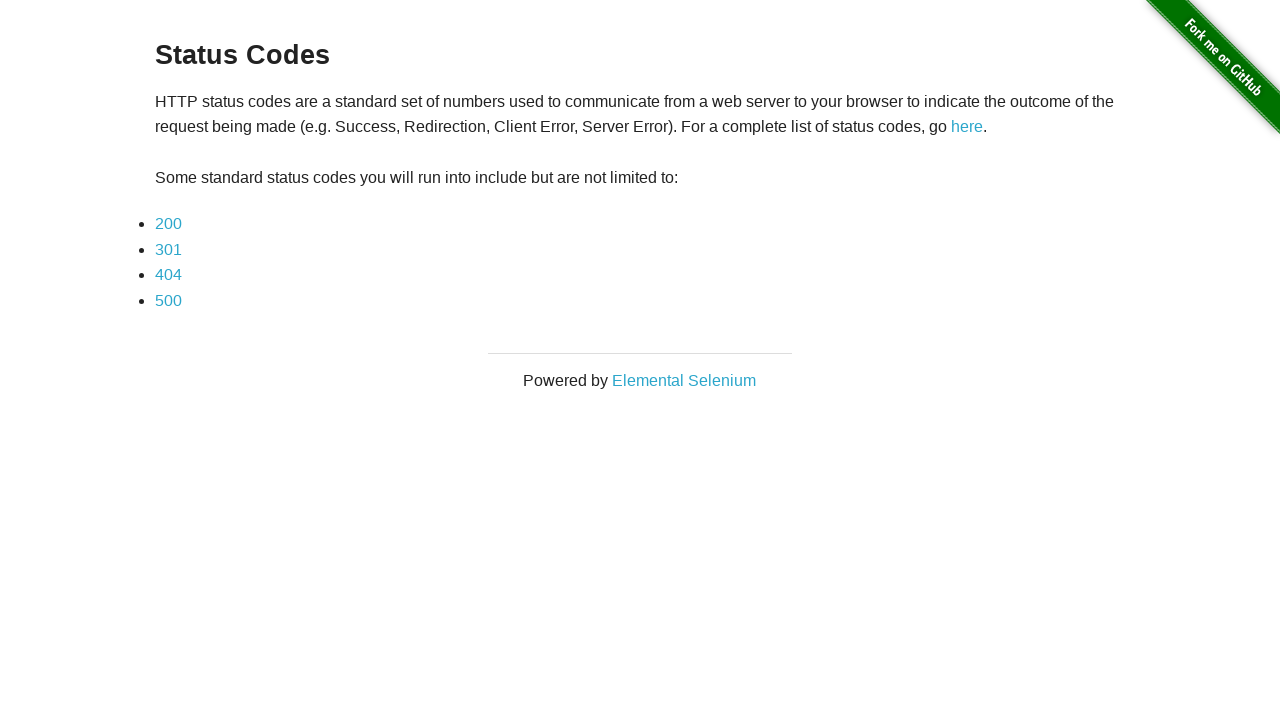

Navigated to status codes page
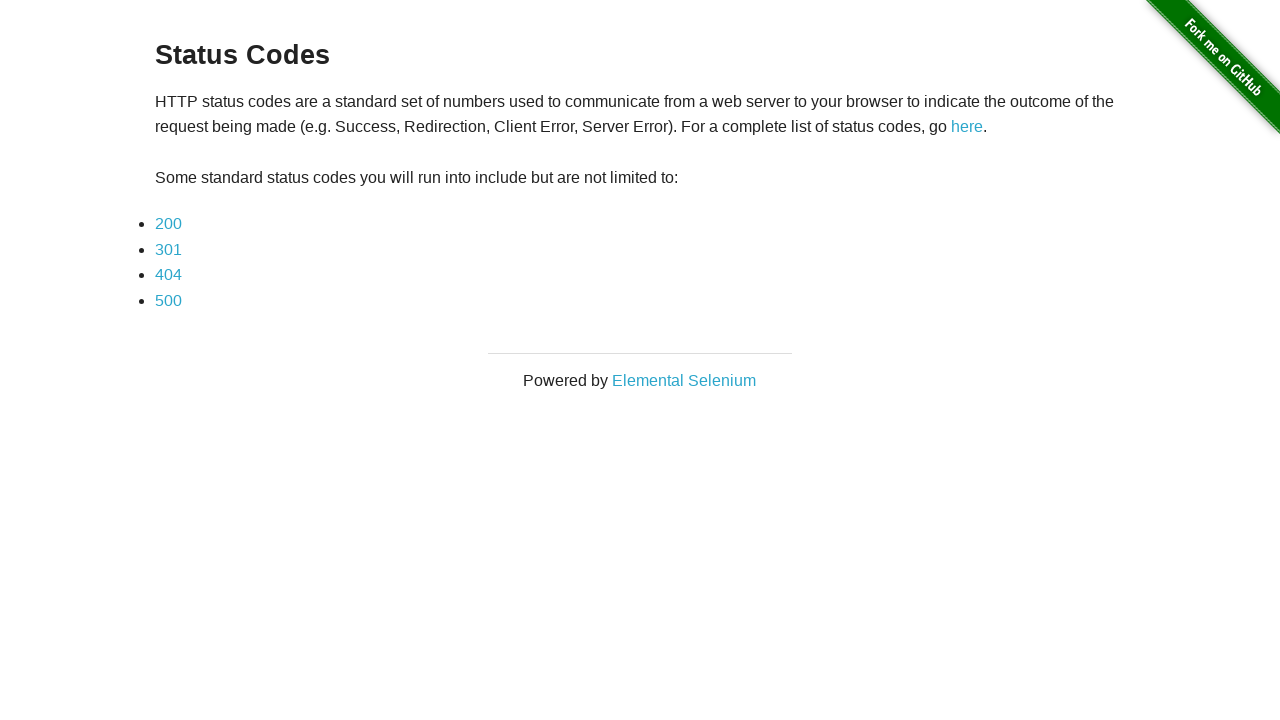

Clicked on 404 status code link at (168, 275) on xpath=//a[text()='404']
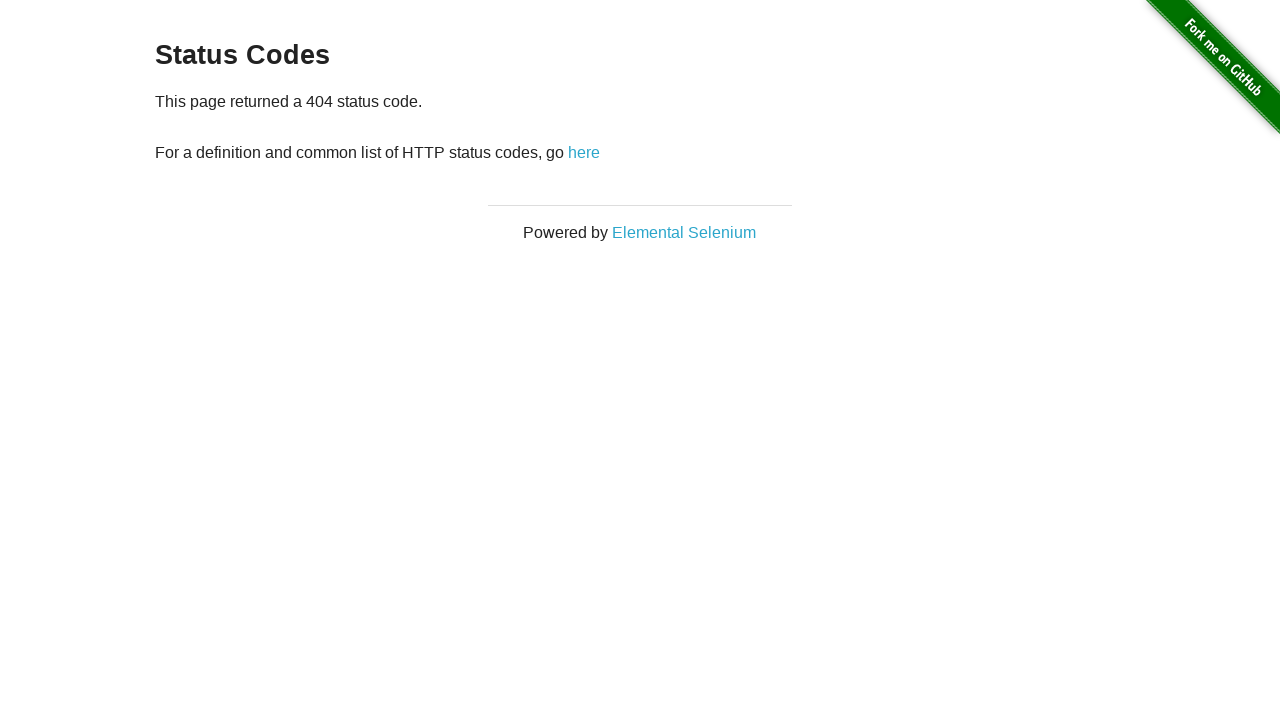

Waited for 404 status message element to load
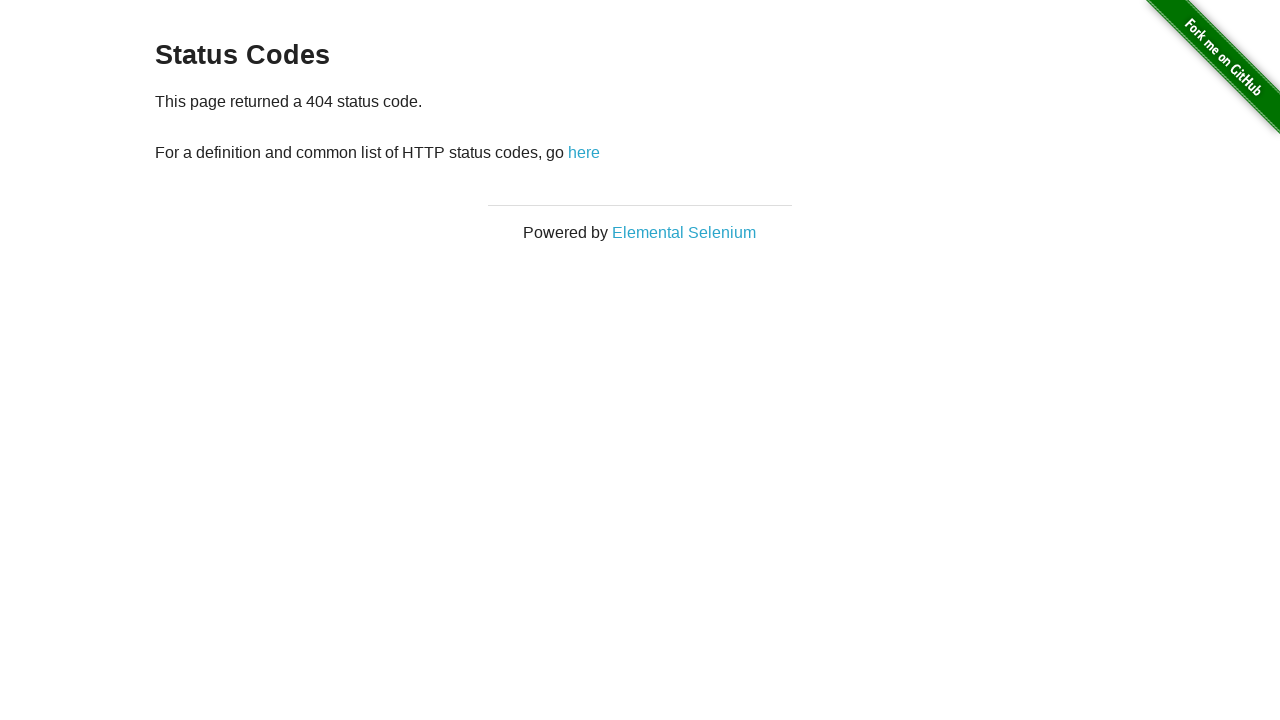

Retrieved text content from status message element
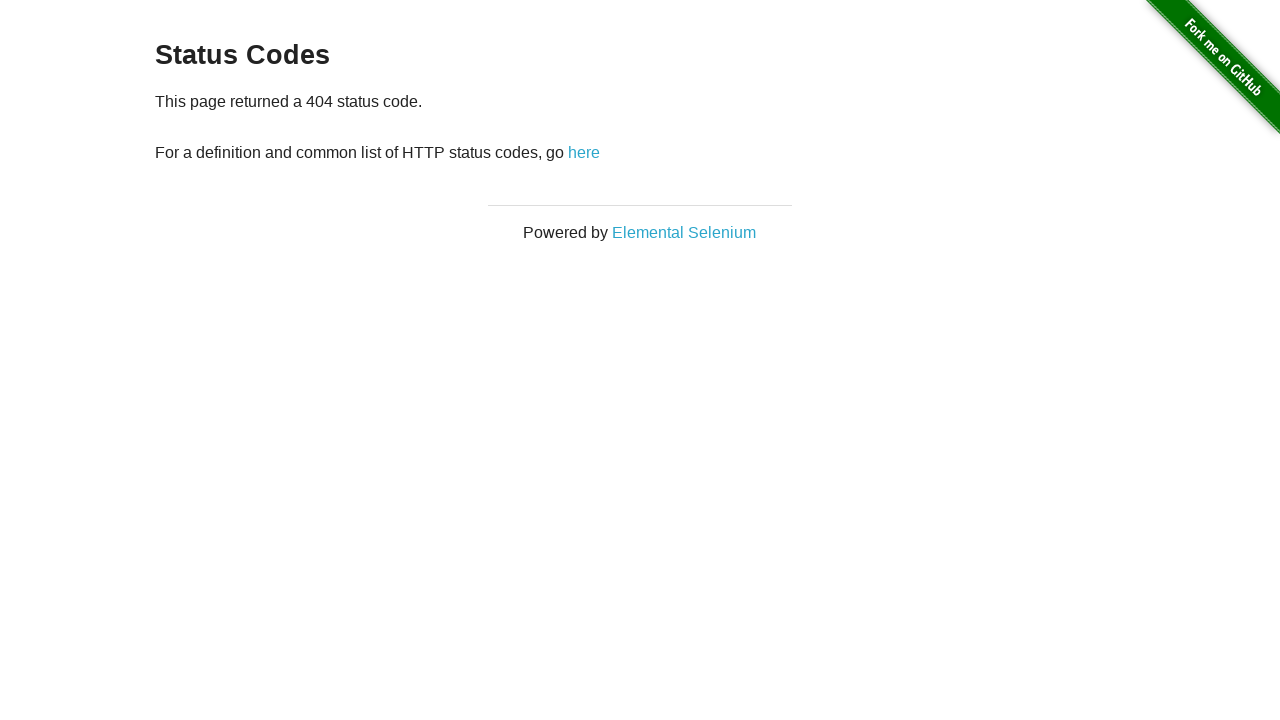

Verified that '404 status code' text is present in the page
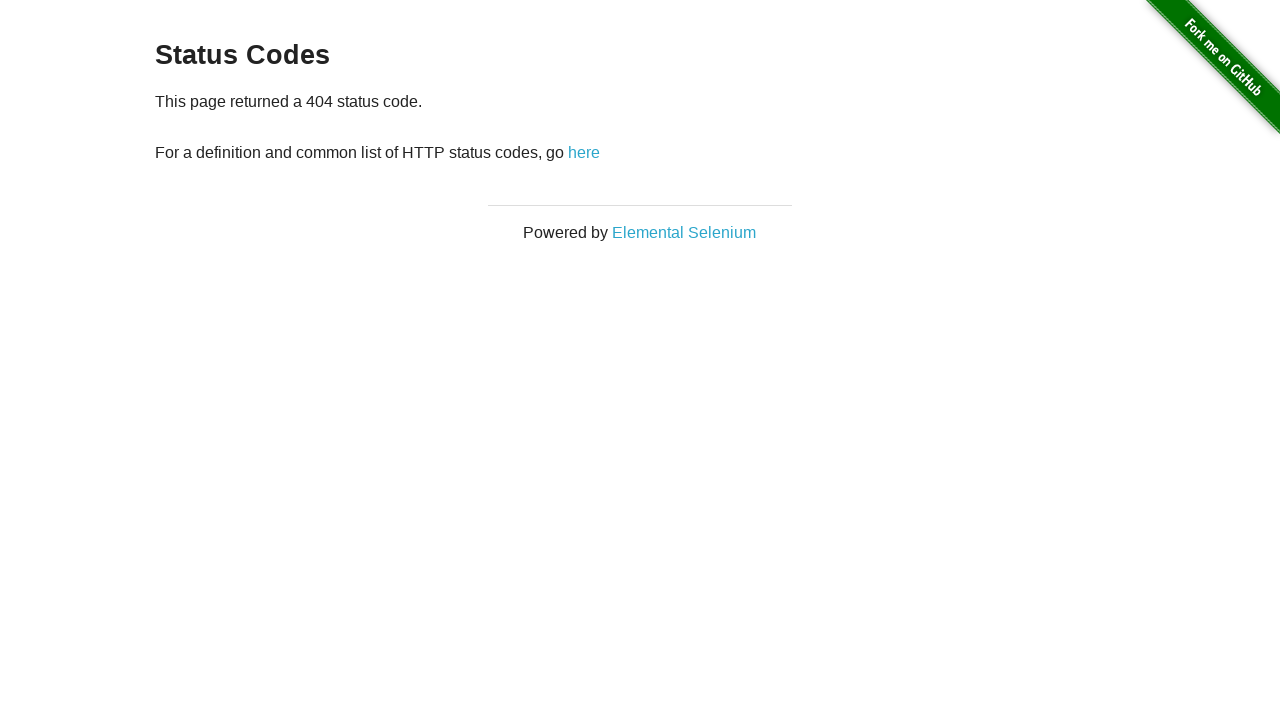

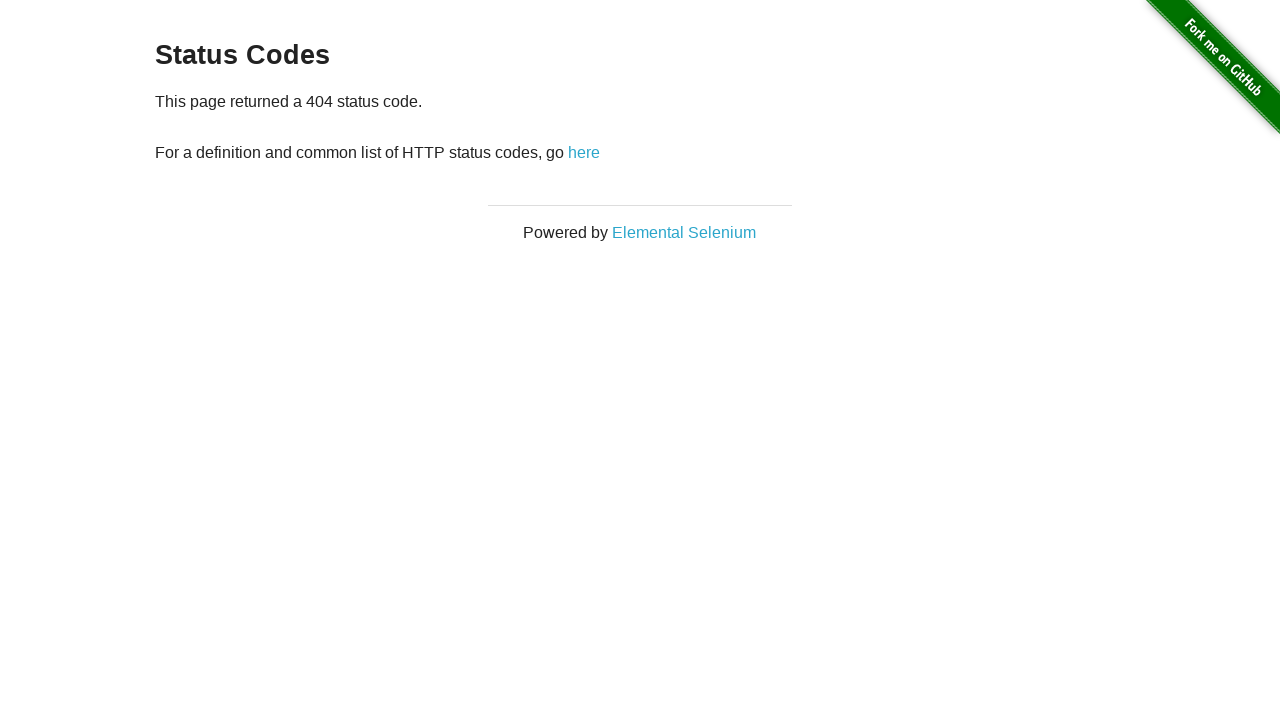